Tests dynamic content loading by clicking a start button and waiting for hidden content to become visible after loading completes.

Starting URL: https://the-internet.herokuapp.com/dynamic_loading/1

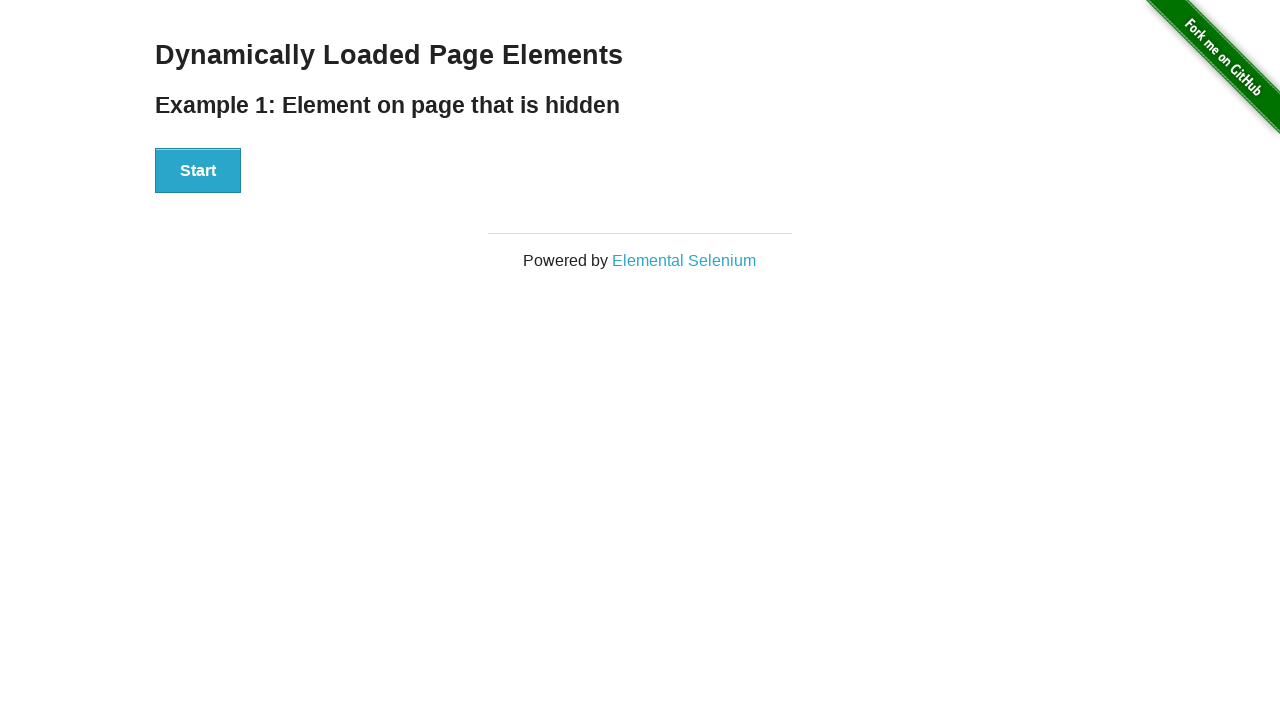

Clicked Start button to begin dynamic content loading at (198, 171) on #start button
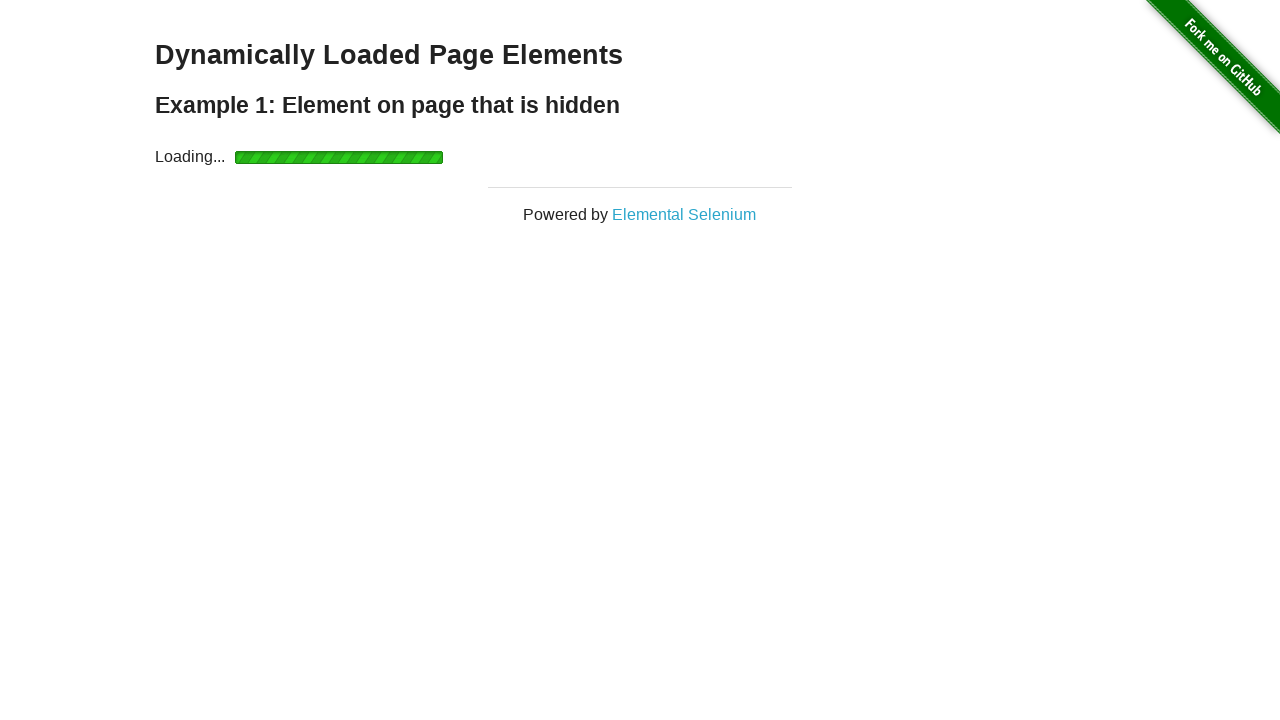

Waited for dynamically loaded content to become visible
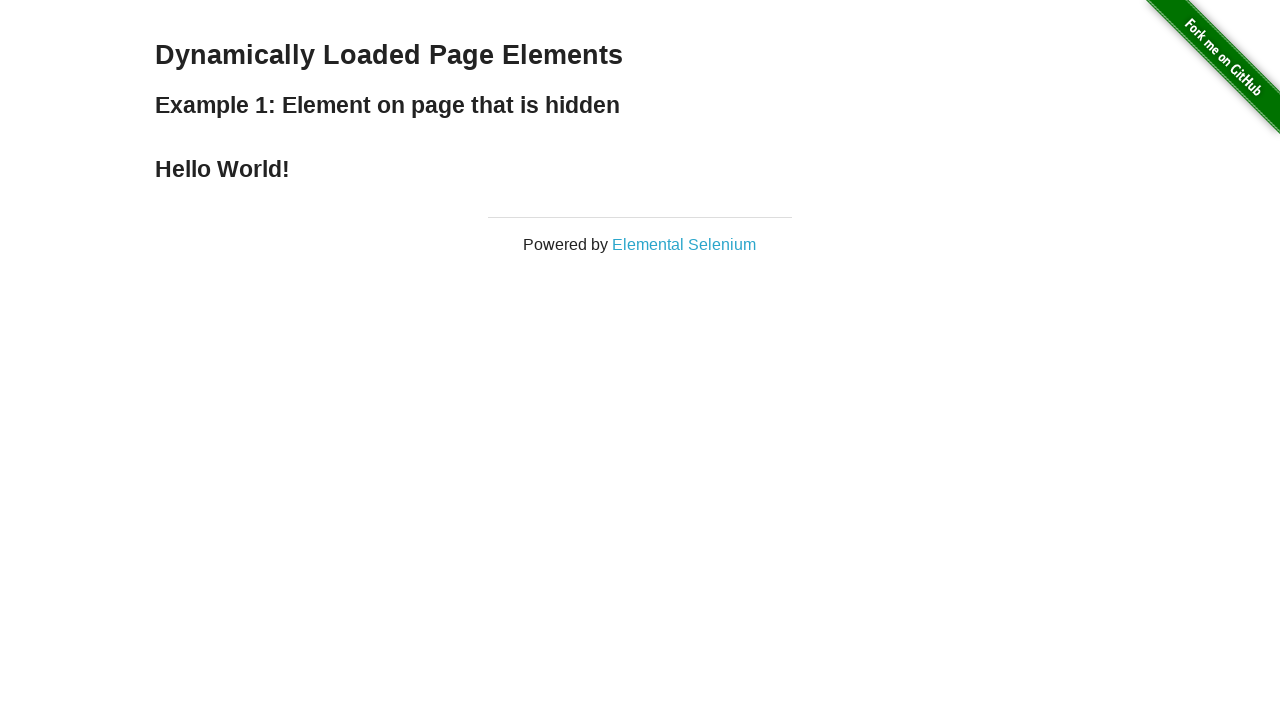

Retrieved text content from loaded element: 'Hello World!'
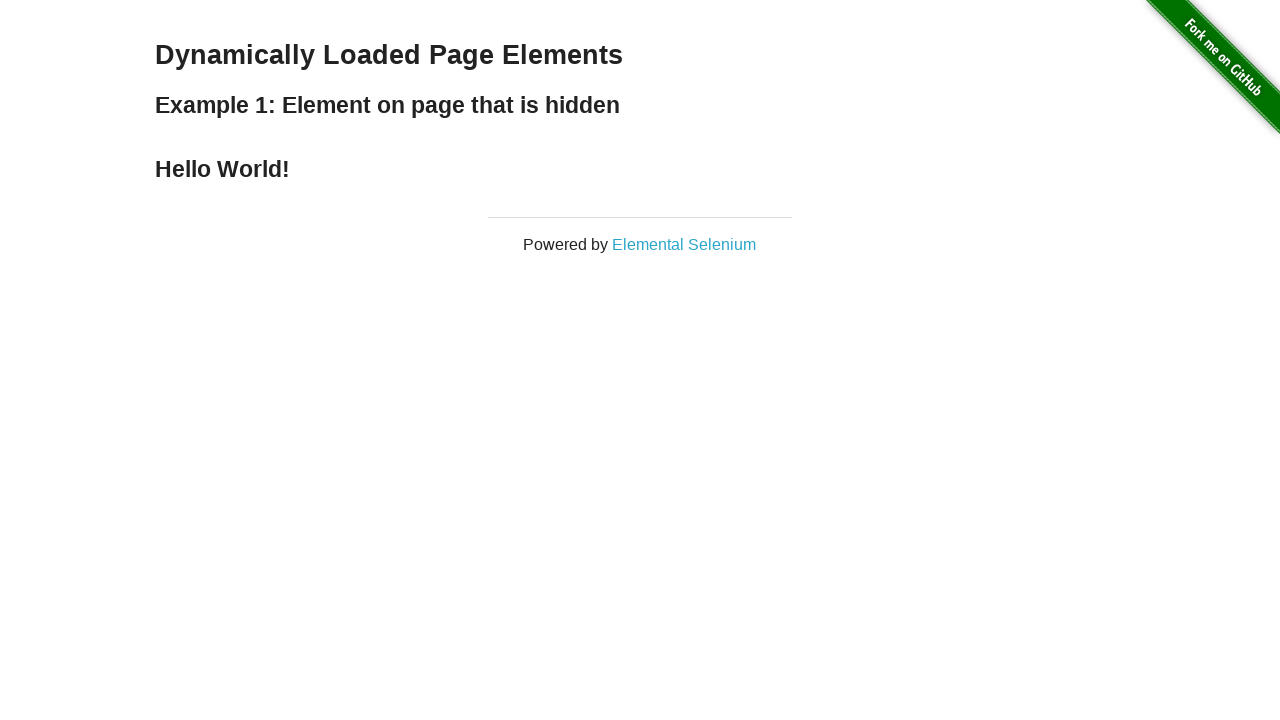

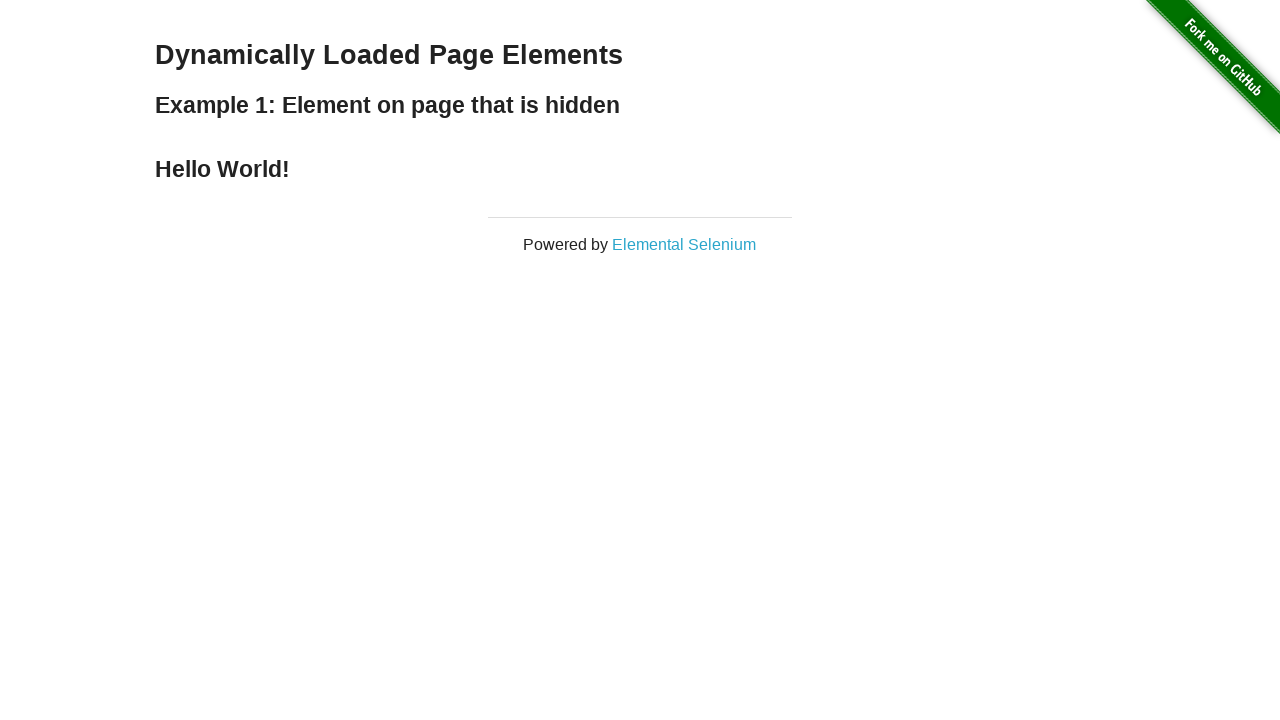